Tests checkbox functionality by verifying initial state, clicking a checkbox, and confirming the selection state changes

Starting URL: https://rahulshettyacademy.com/dropdownsPractise/

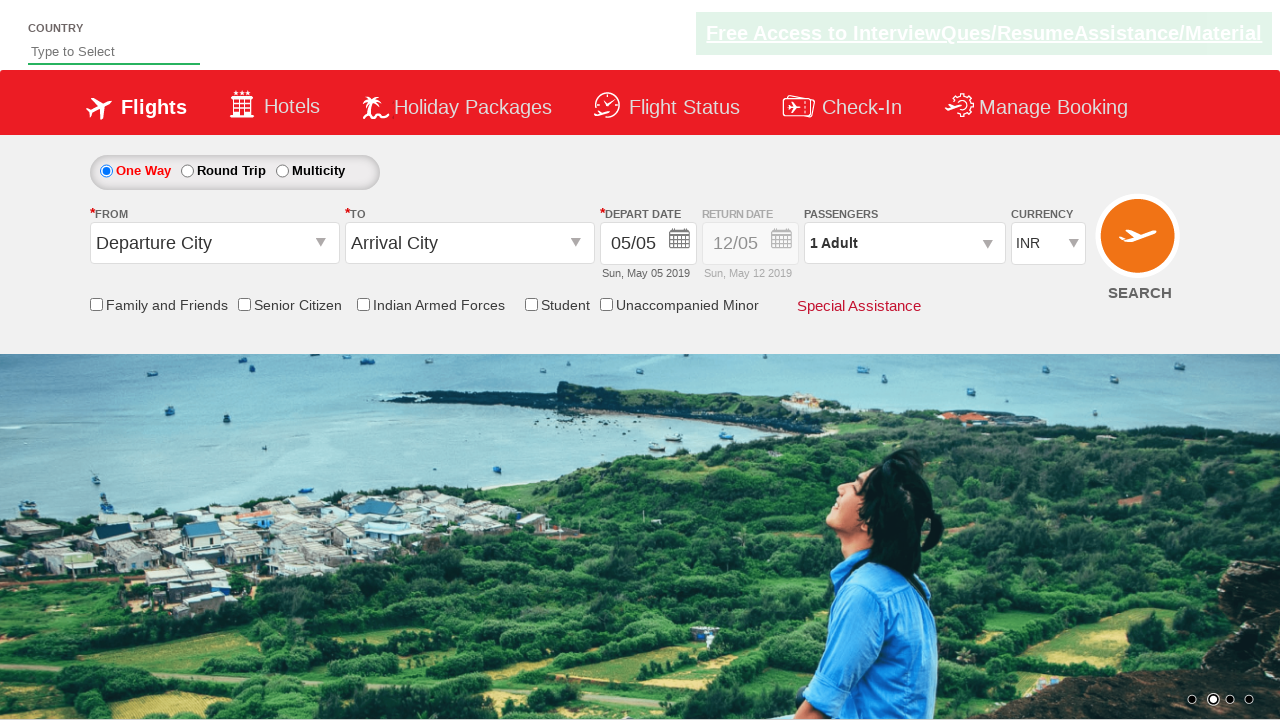

Navigated to the dropdowns practice page
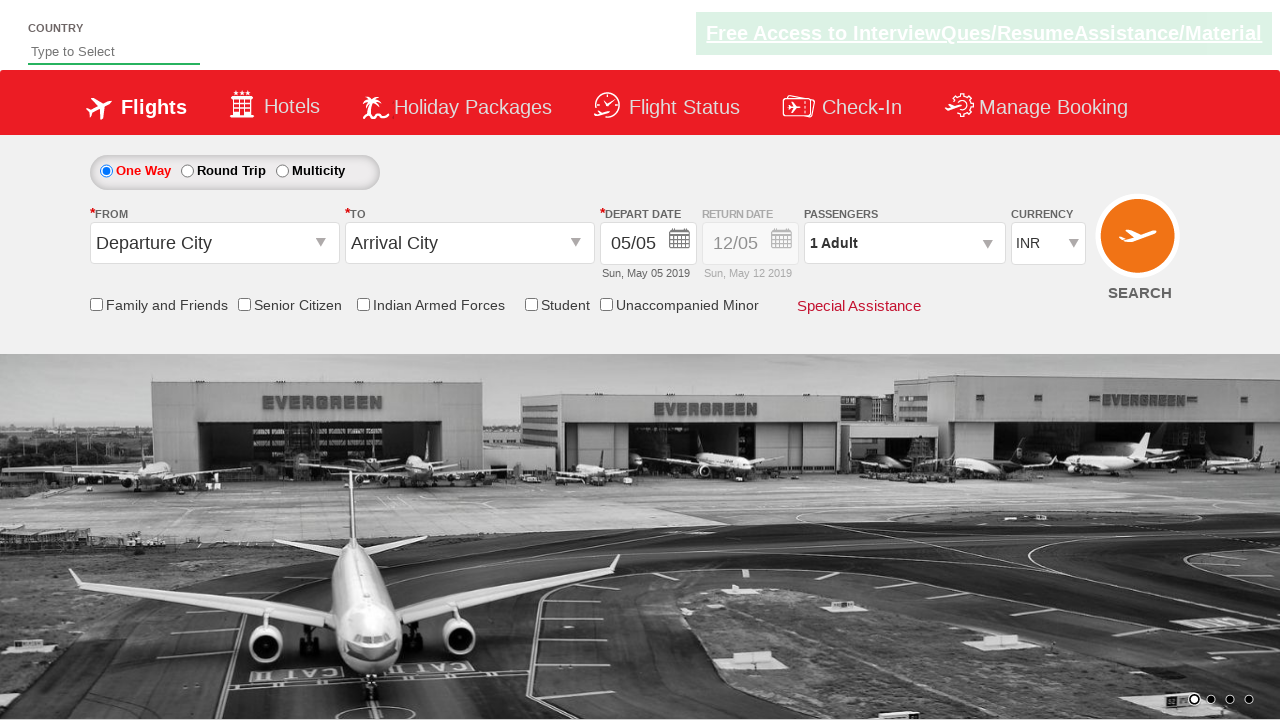

Verified friends and family checkbox is not initially selected
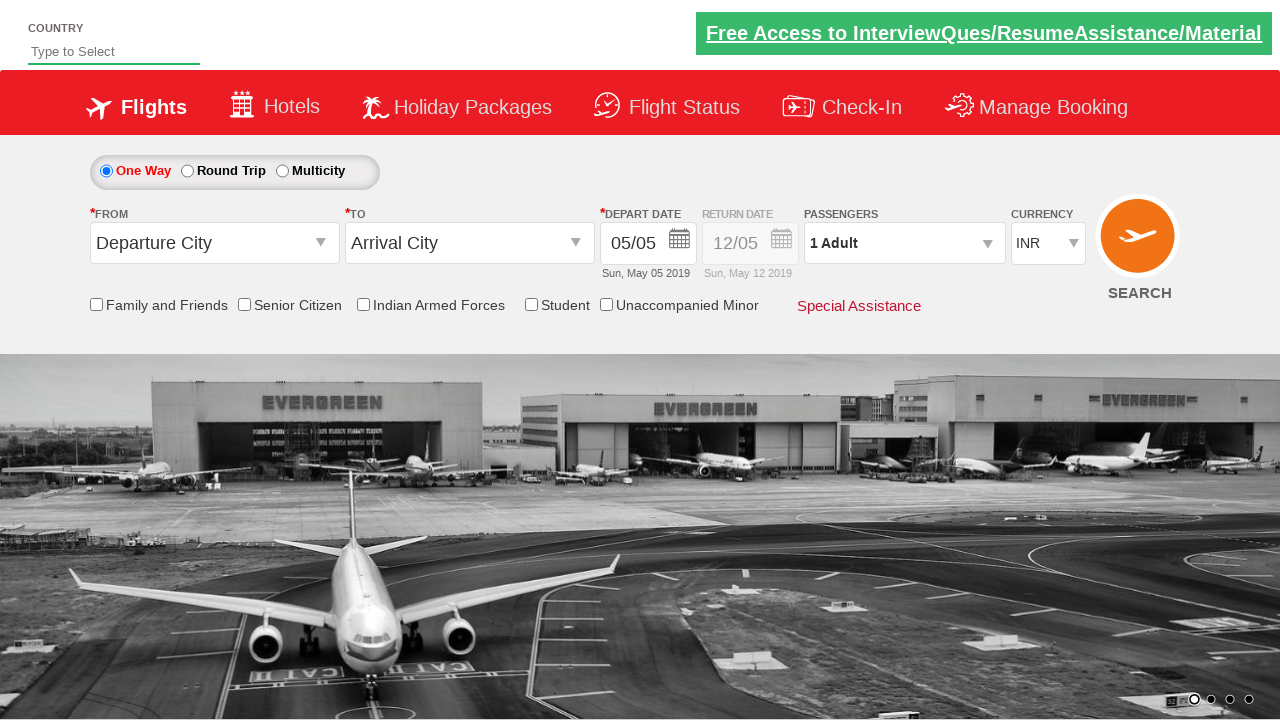

Clicked on the friends and family checkbox at (96, 304) on input[id*='friendsandfamily']
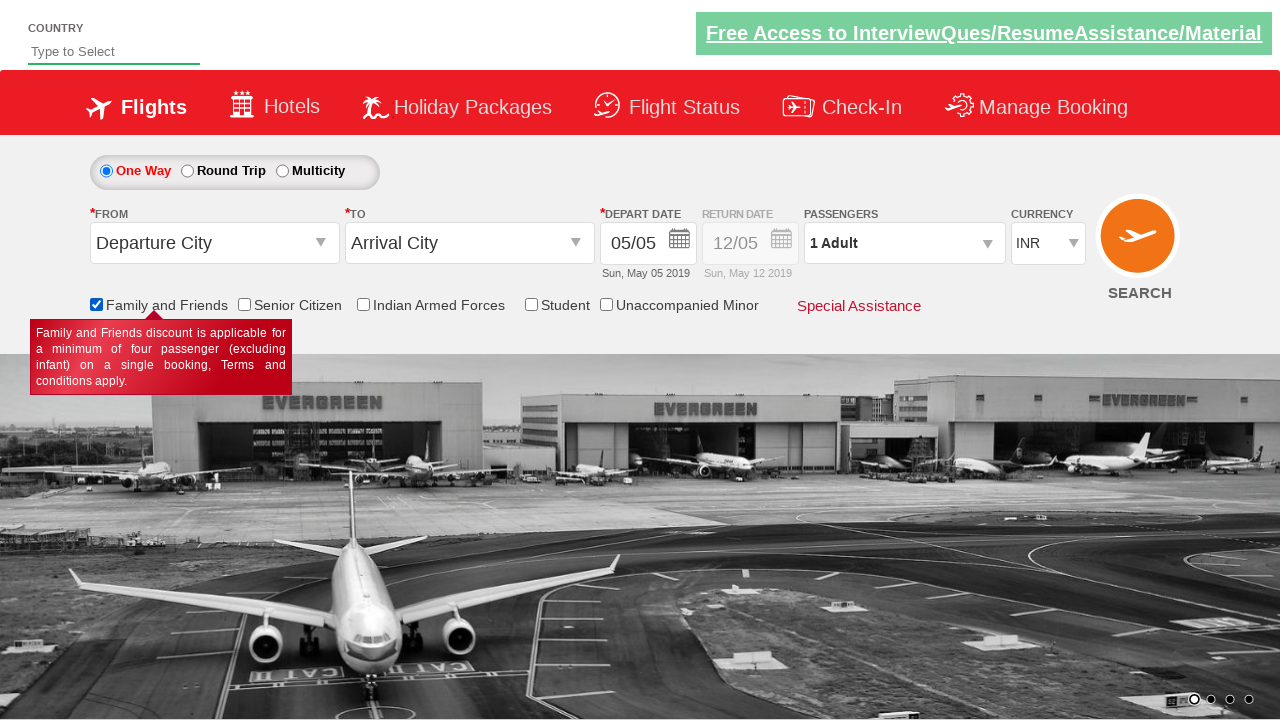

Verified friends and family checkbox is now selected
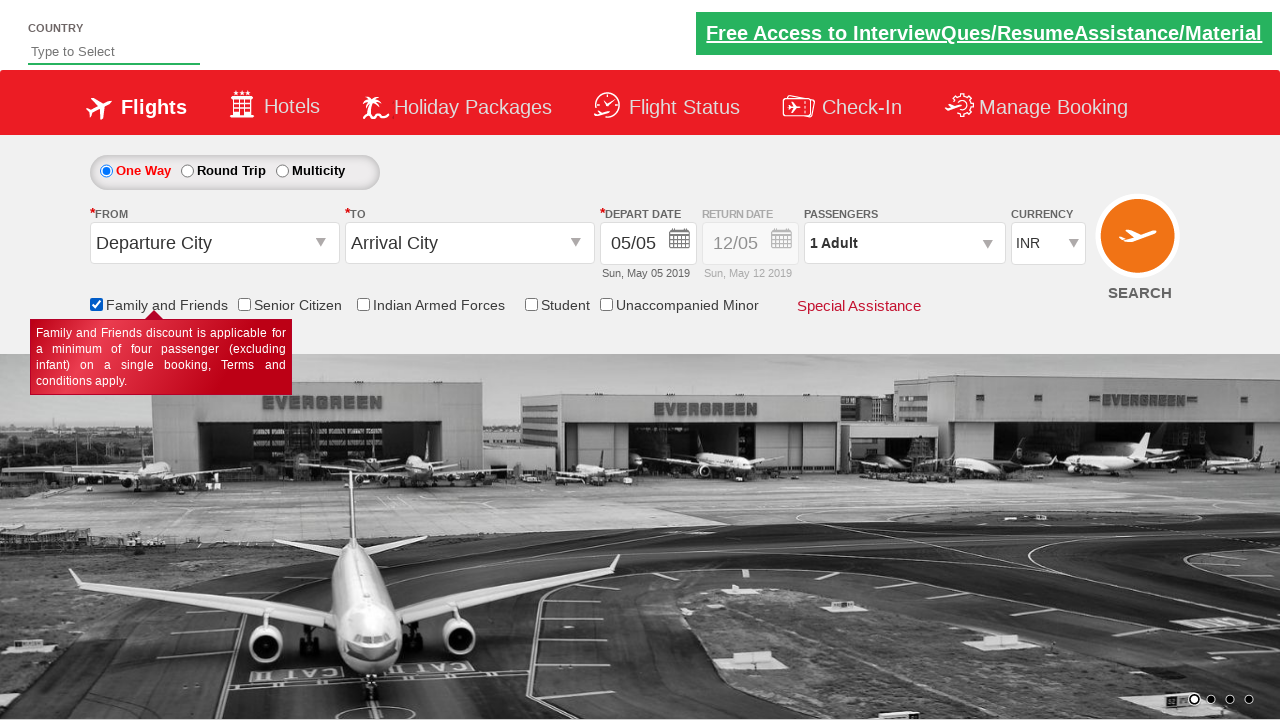

Verified there are 6 total checkboxes on the page
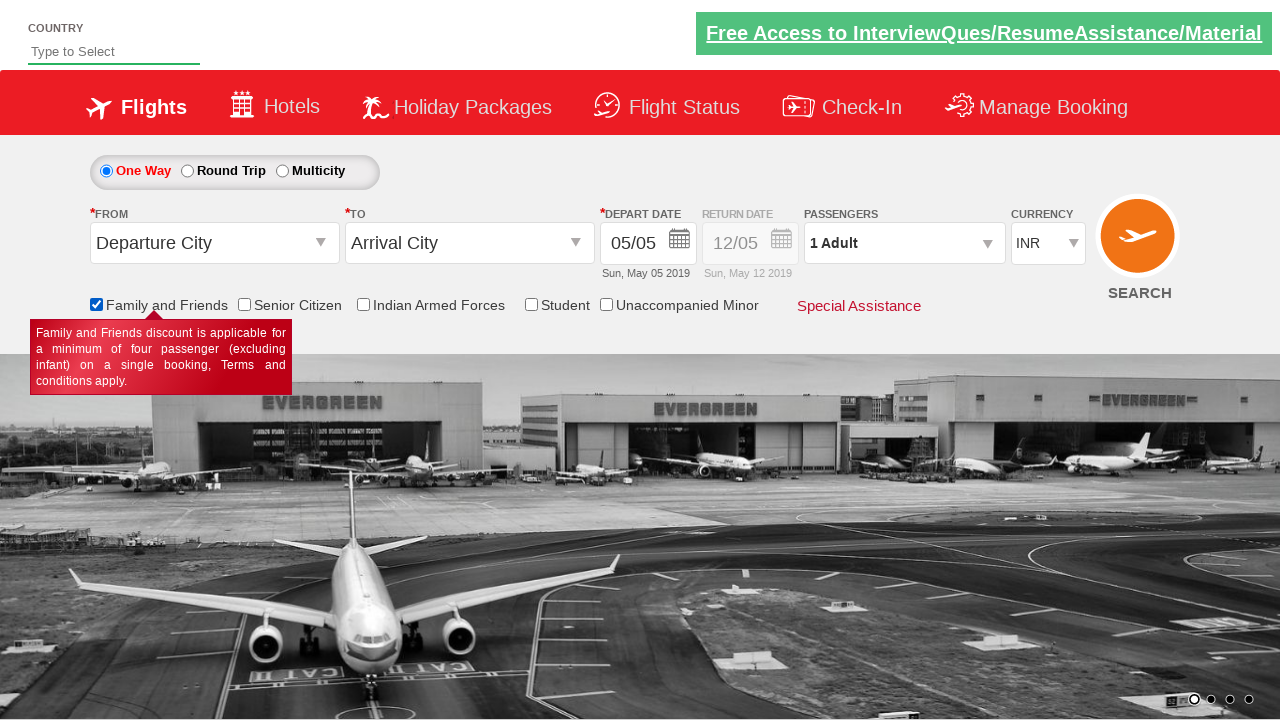

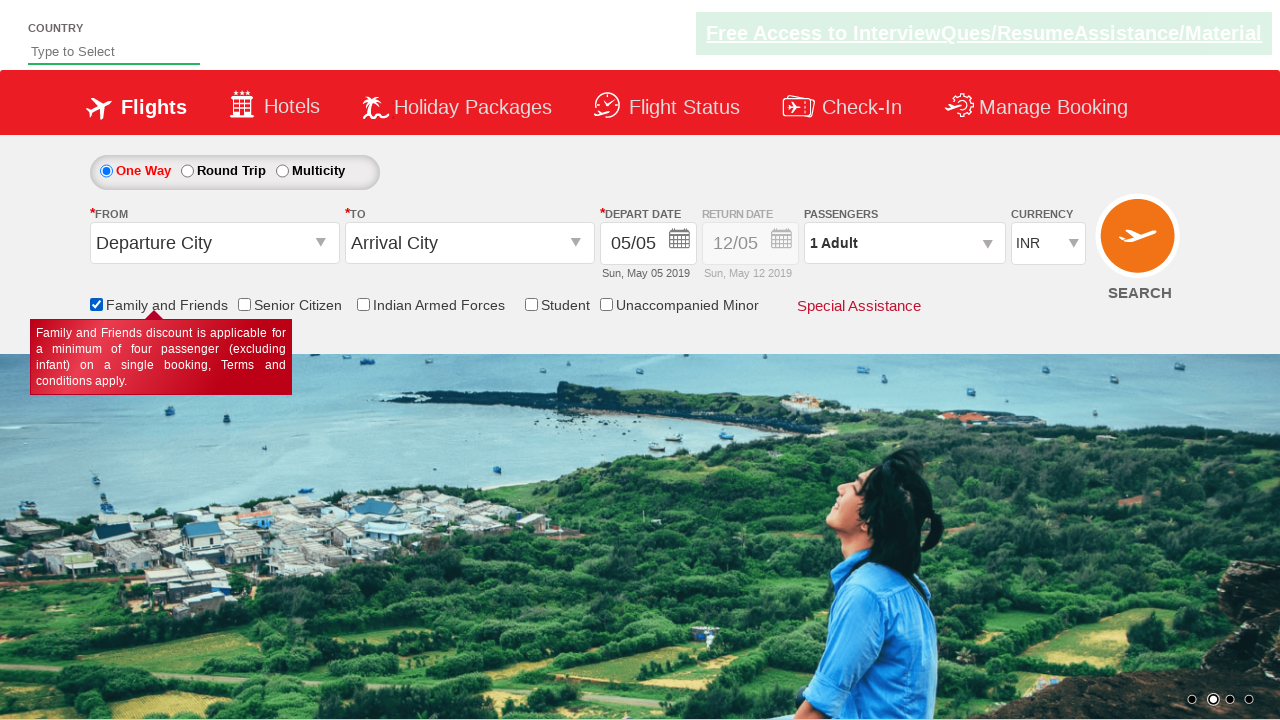